Tests multi-tab handling by clicking a link that opens a new tab, switching to verify content on the new tab, then switching back to verify content on the original tab.

Starting URL: https://the-internet.herokuapp.com/iframe

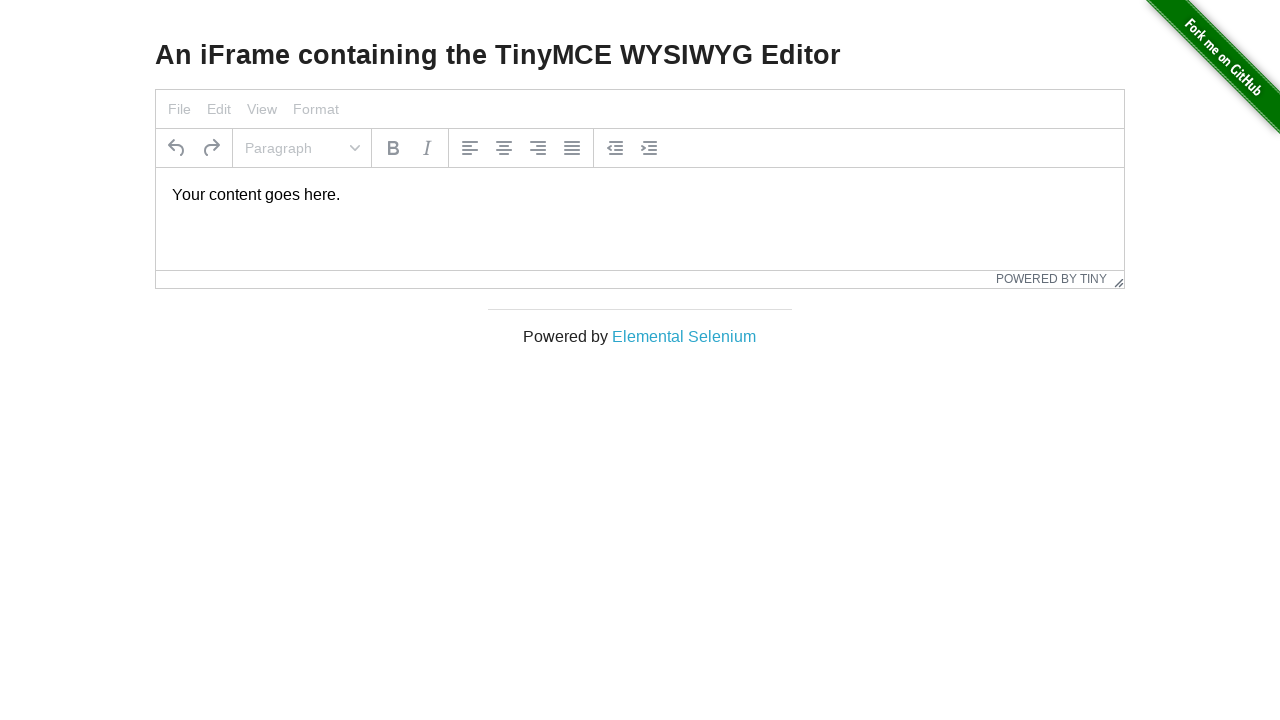

Clicked 'Elemental Selenium' link to open new tab at (684, 336) on text=Elemental Selenium
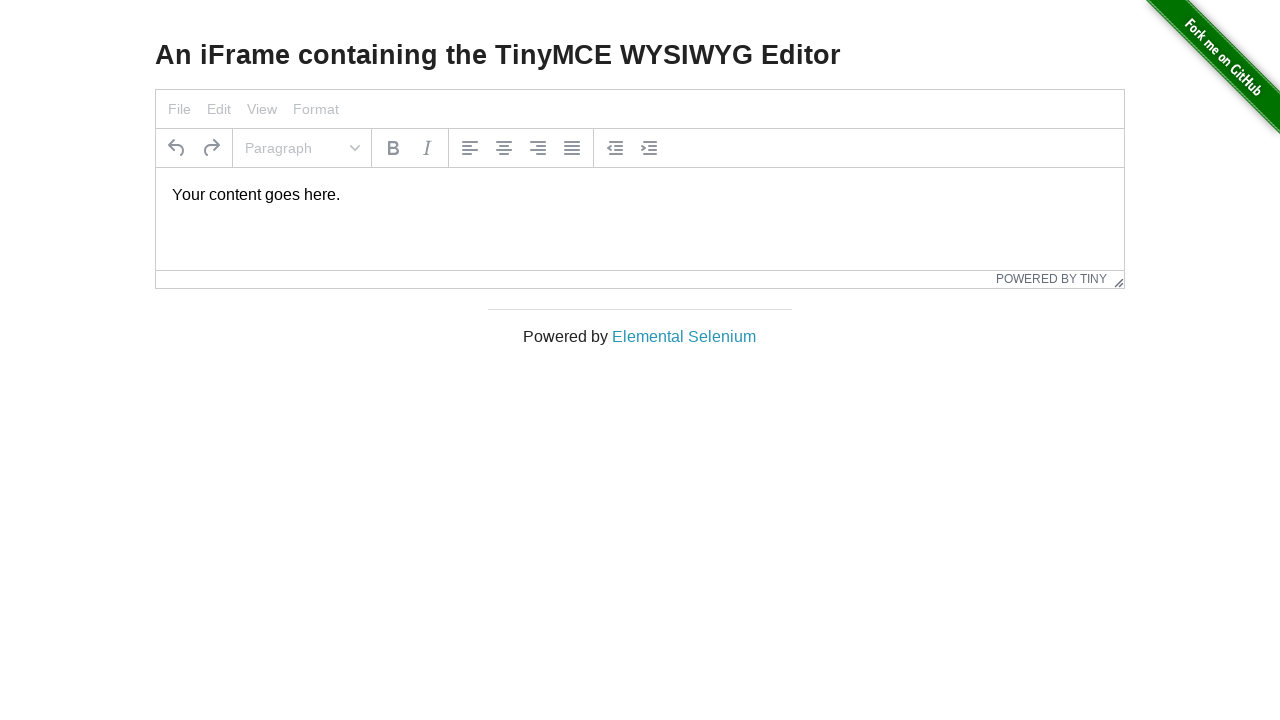

New tab opened and retrieved
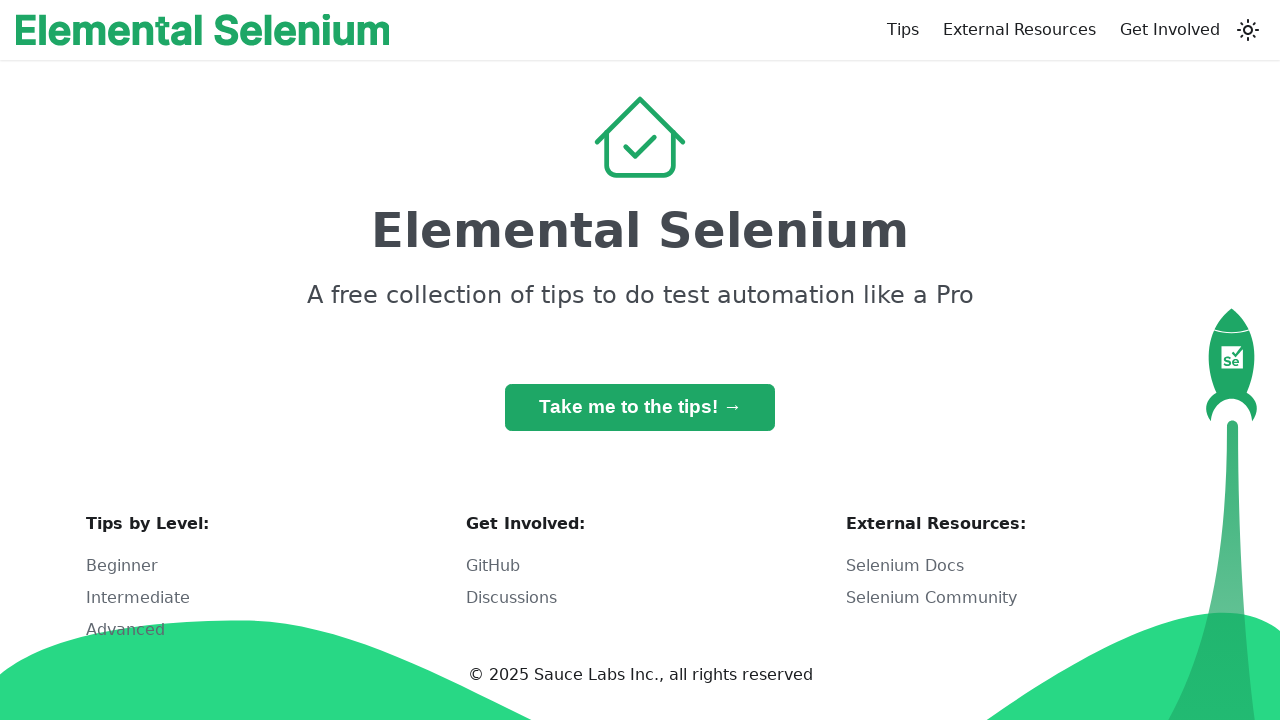

New tab finished loading
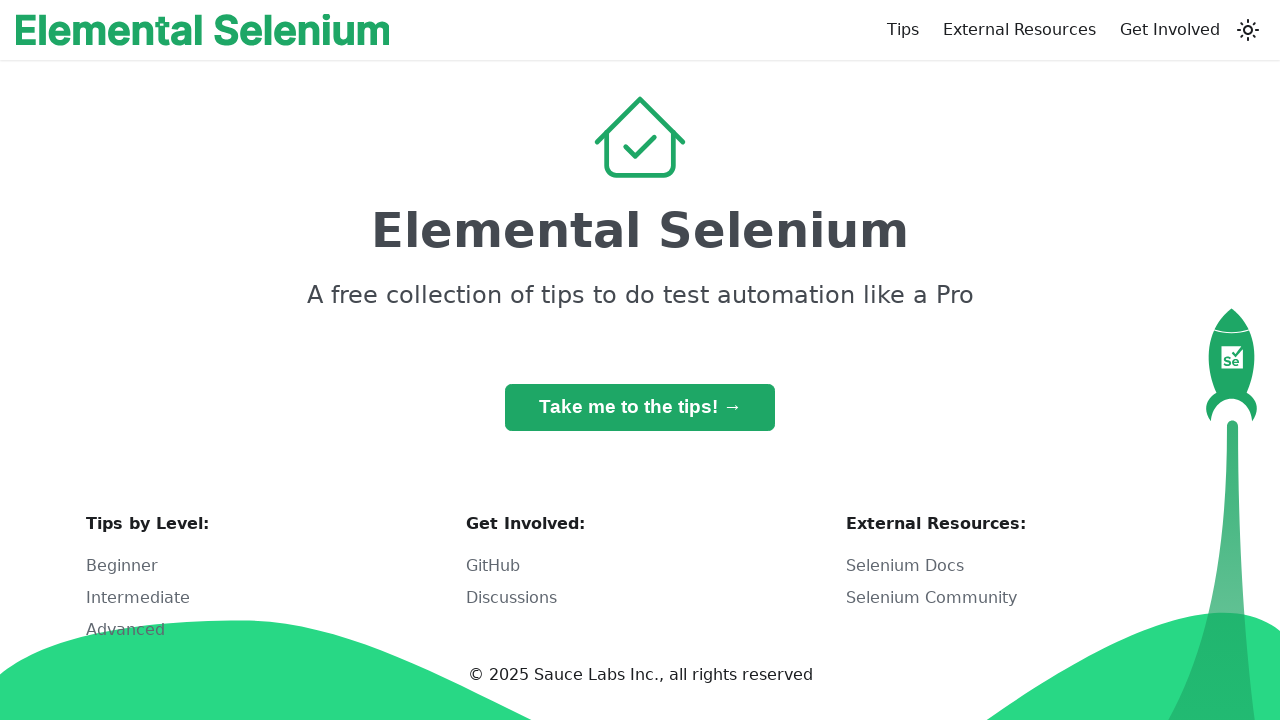

Verified new tab heading is 'Elemental Selenium'
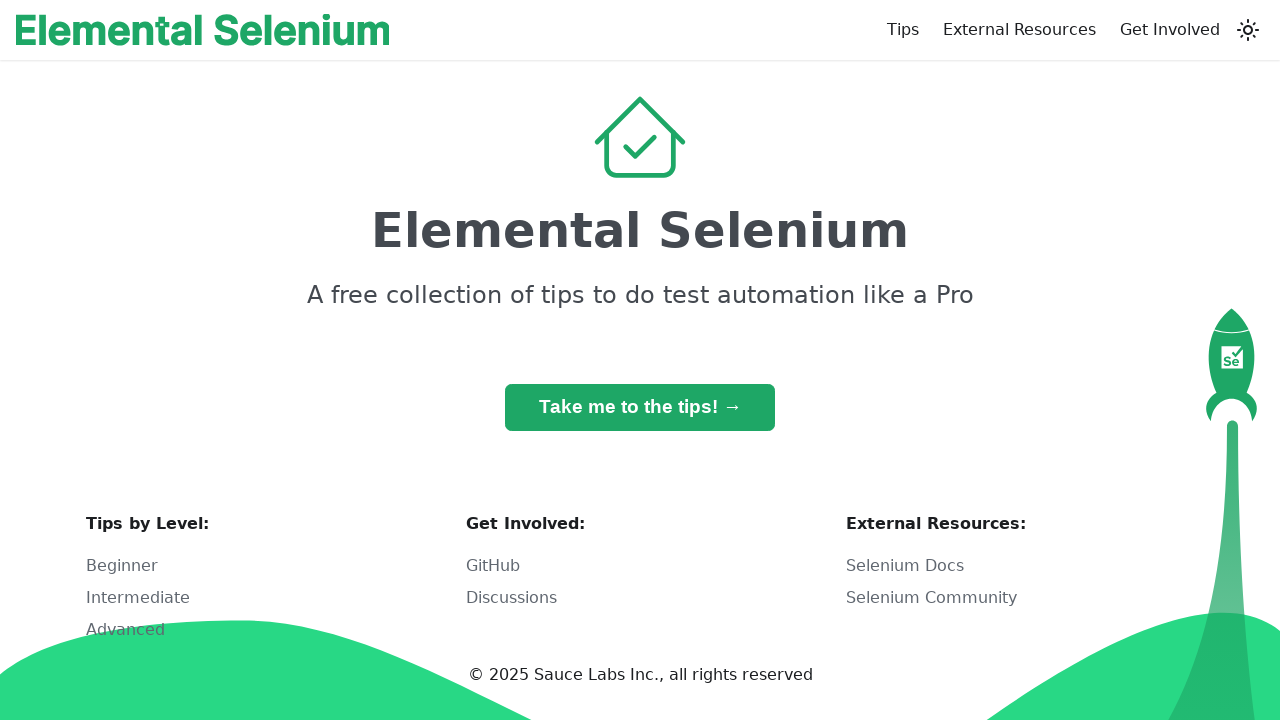

Switched back to original tab
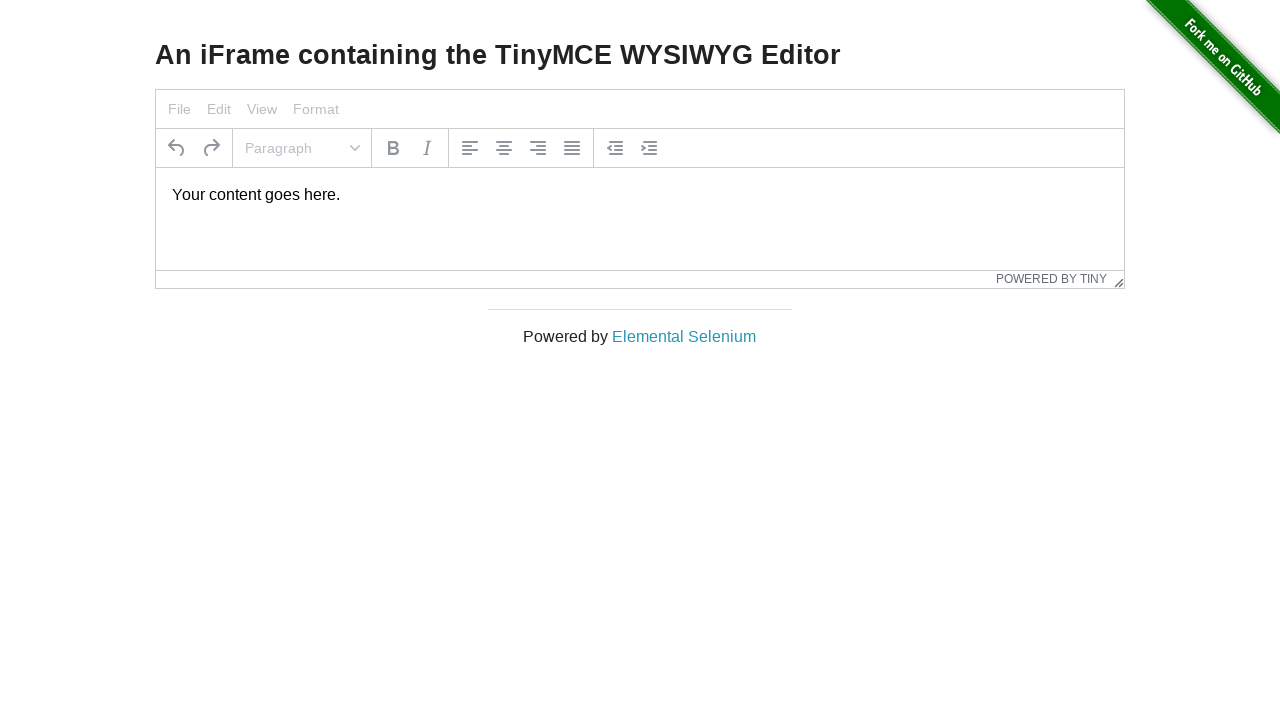

Verified original tab heading is 'An iFrame containing the TinyMCE WYSIWYG Editor'
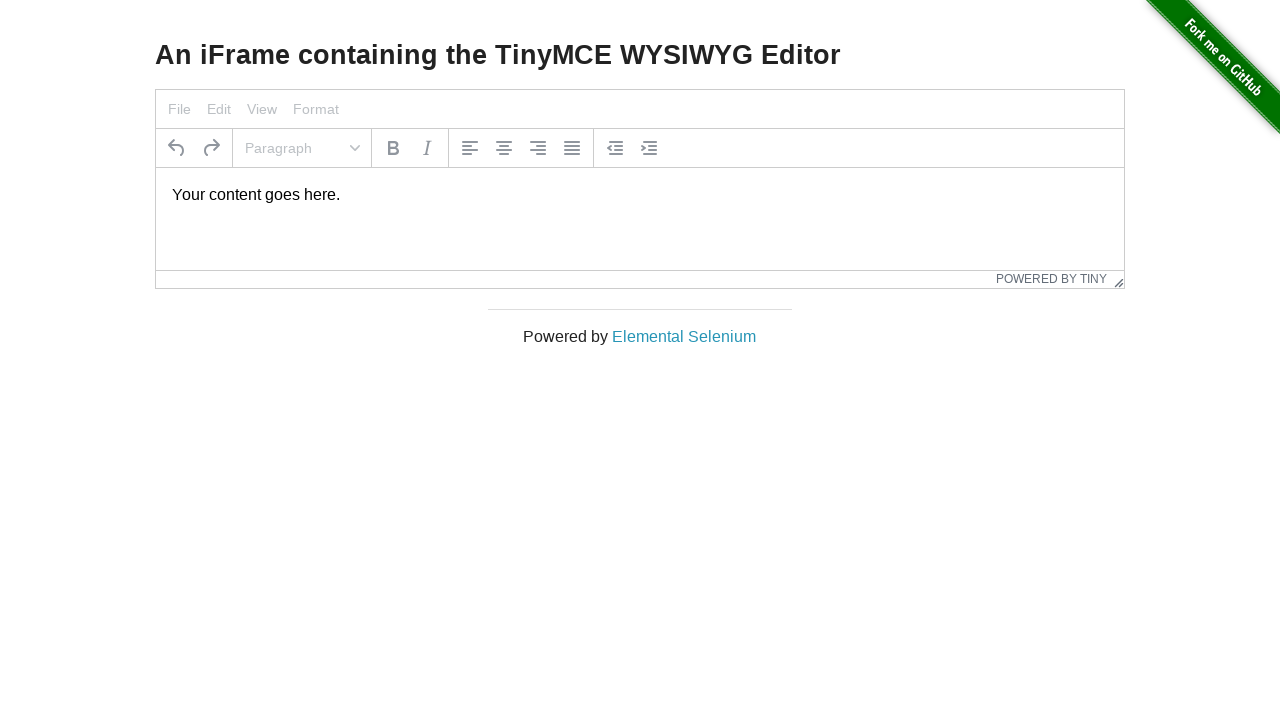

Closed the new tab
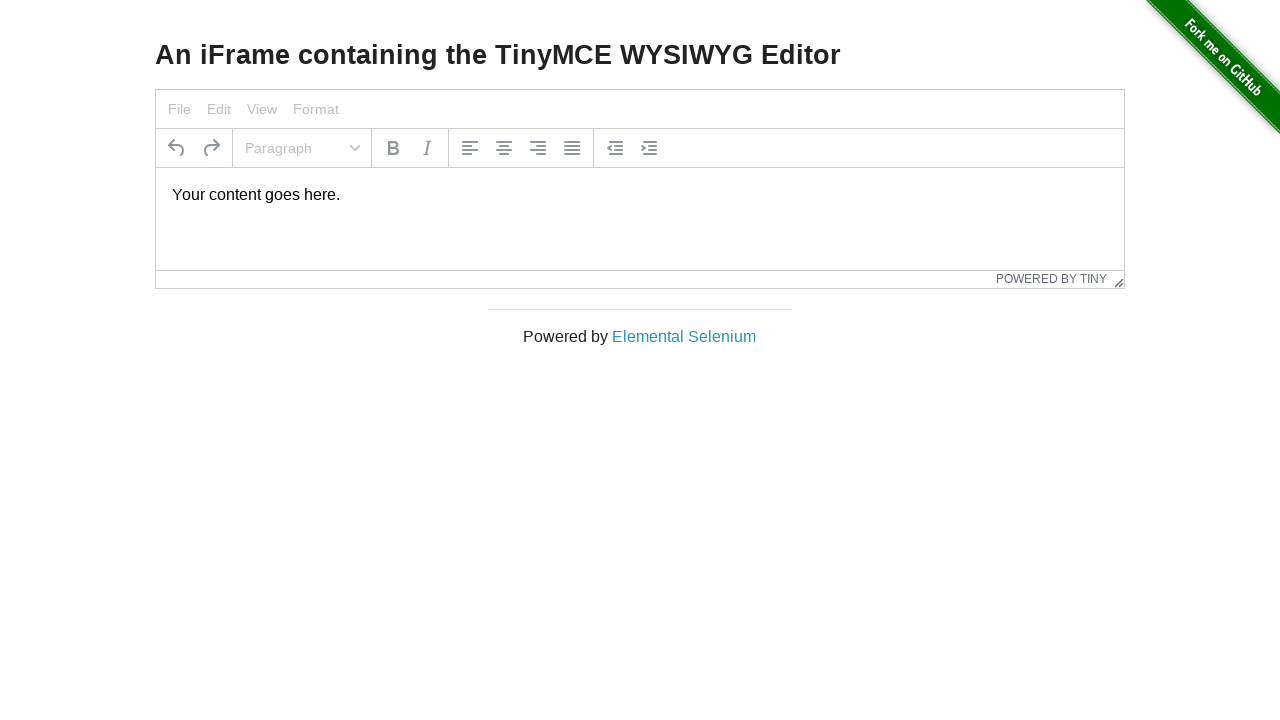

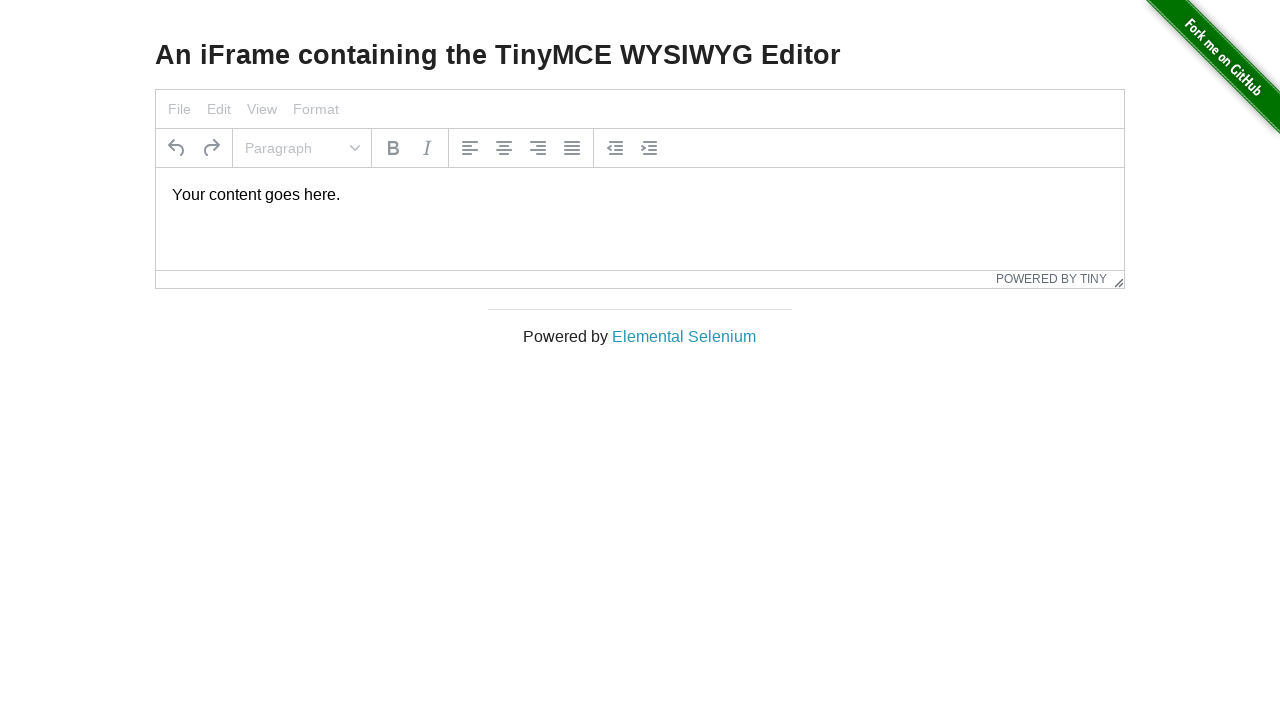